Navigates to the Chrome T-Rex runner game website, starts the game by clicking the canvas and pressing space, then performs a series of jumps to play the game briefly.

Starting URL: https://trex-runner.com/

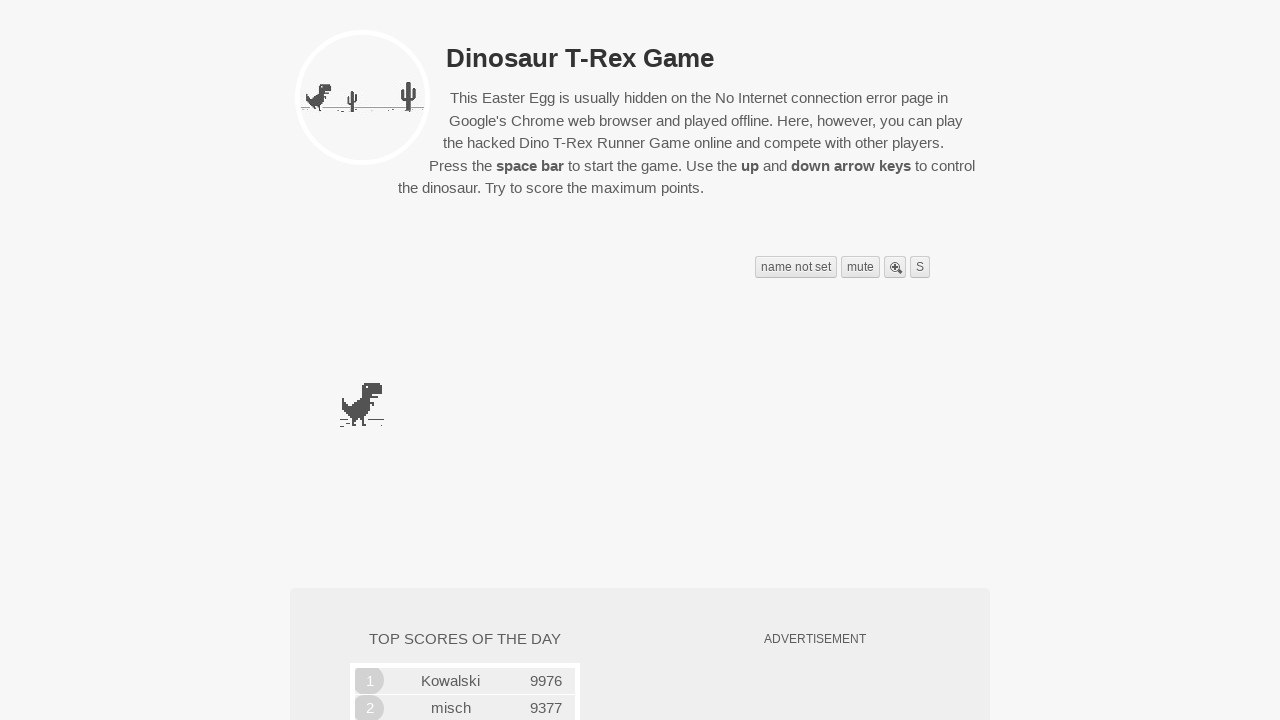

Game canvas loaded and visible
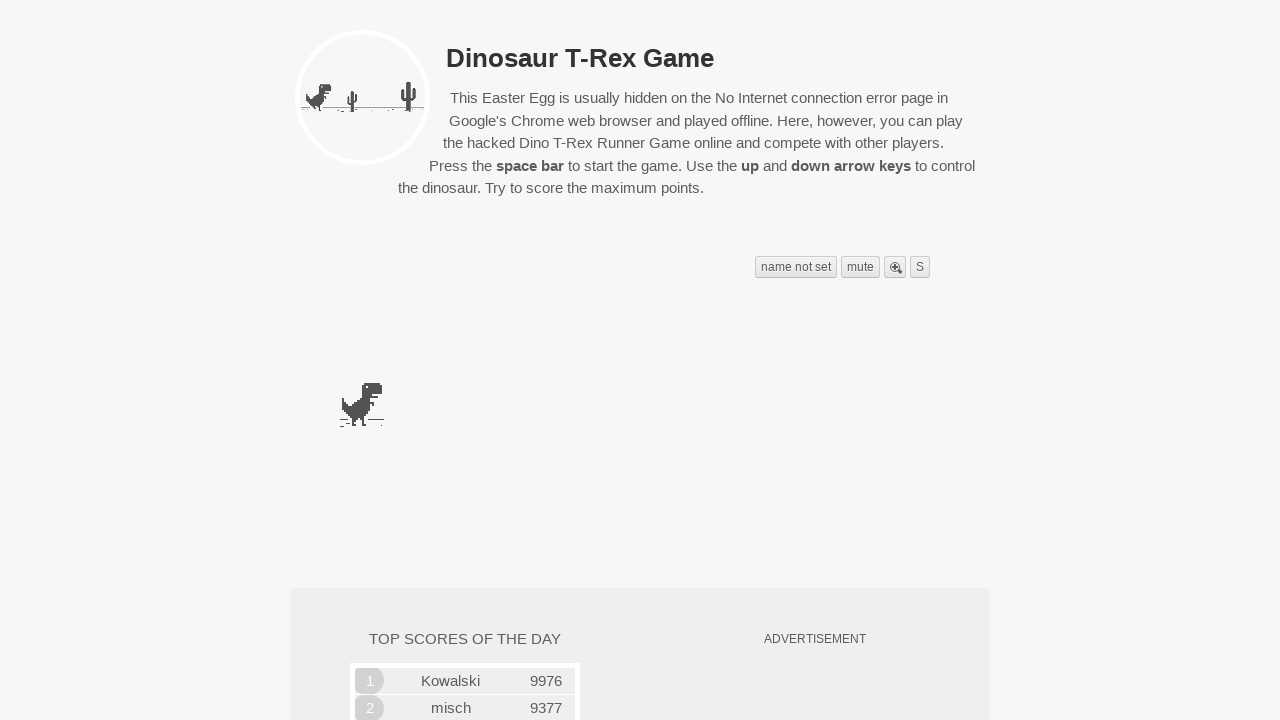

Clicked on game canvas to focus at (362, 361) on .runner-container .runner-canvas
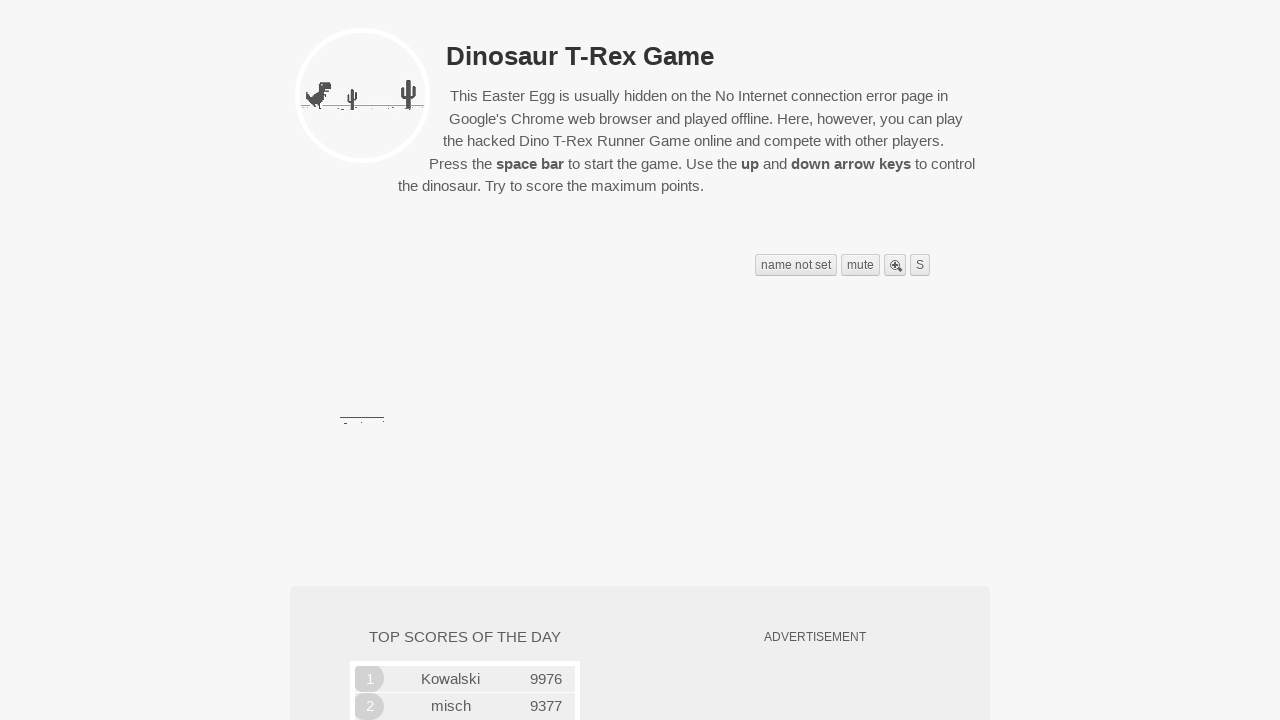

Waited for game initialization
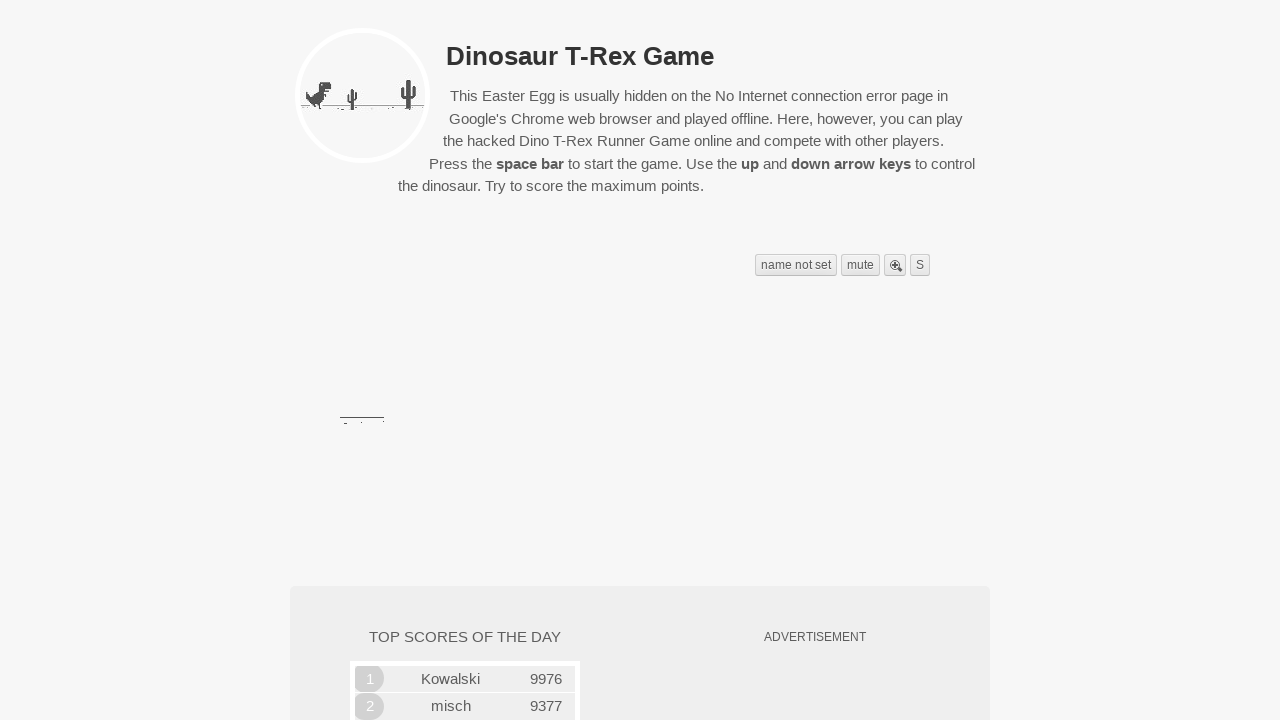

Pressed space to start the game
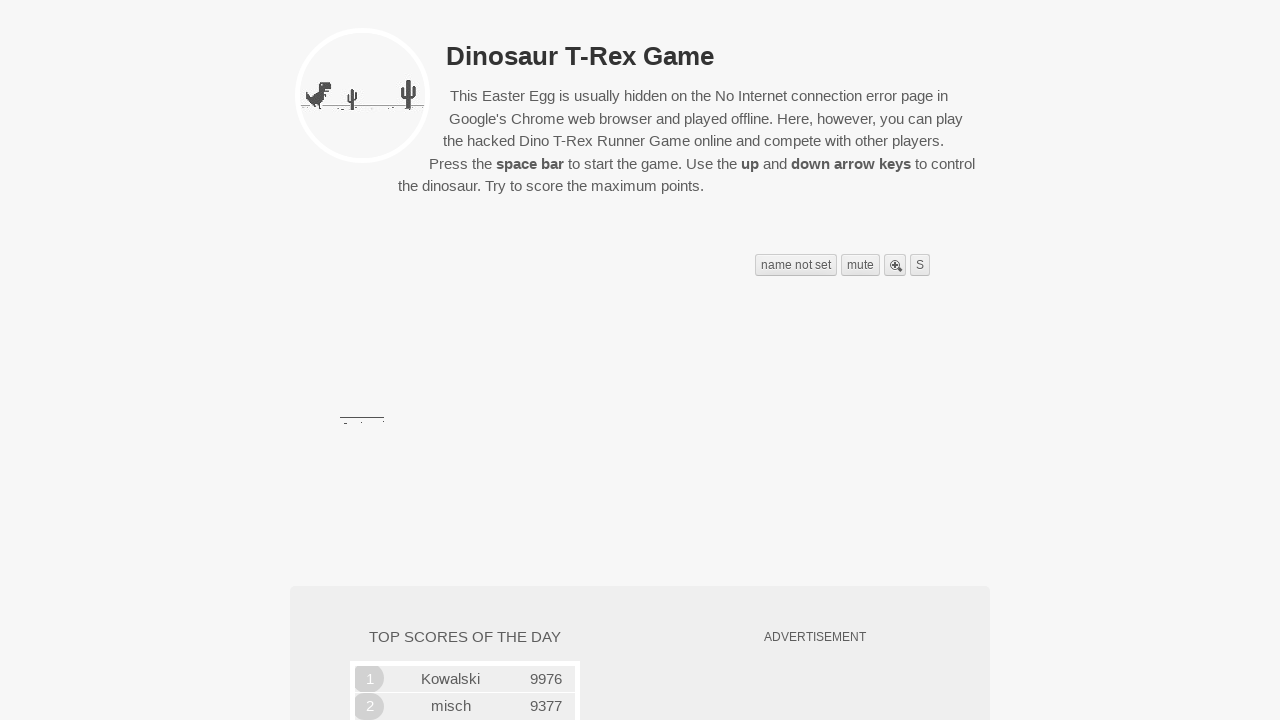

Waited for game to fully start
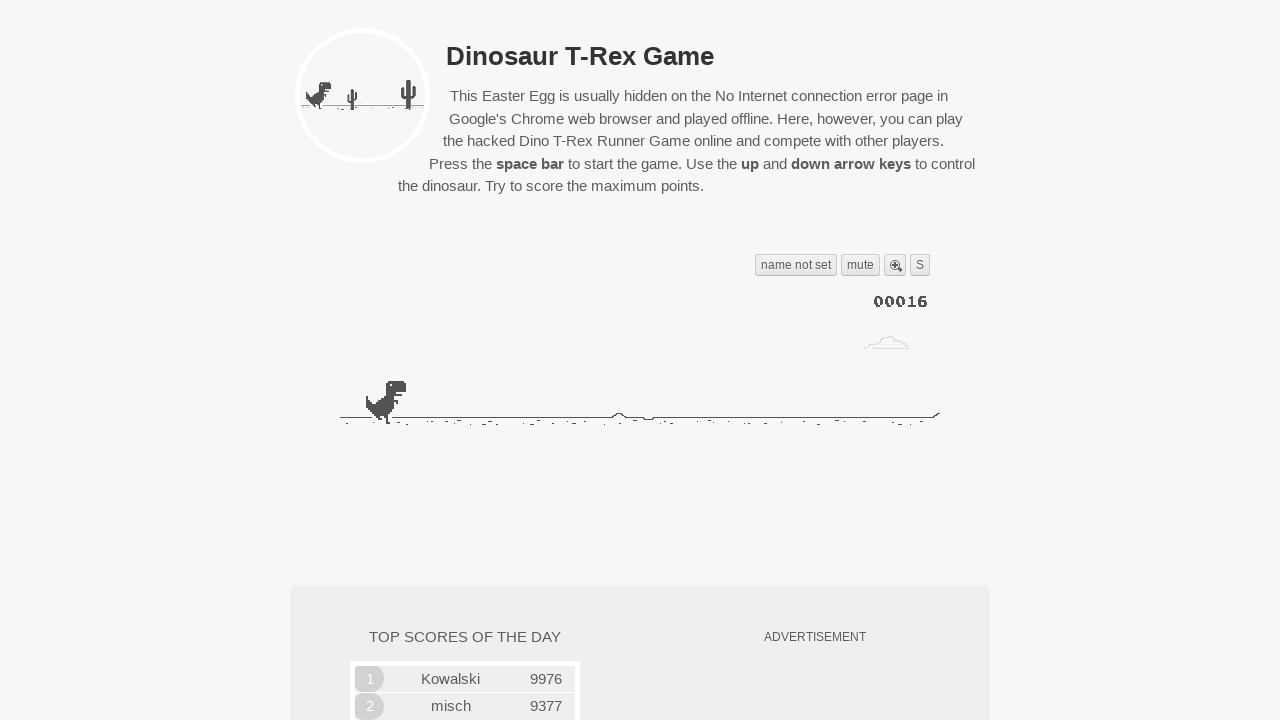

First jump - pressed space
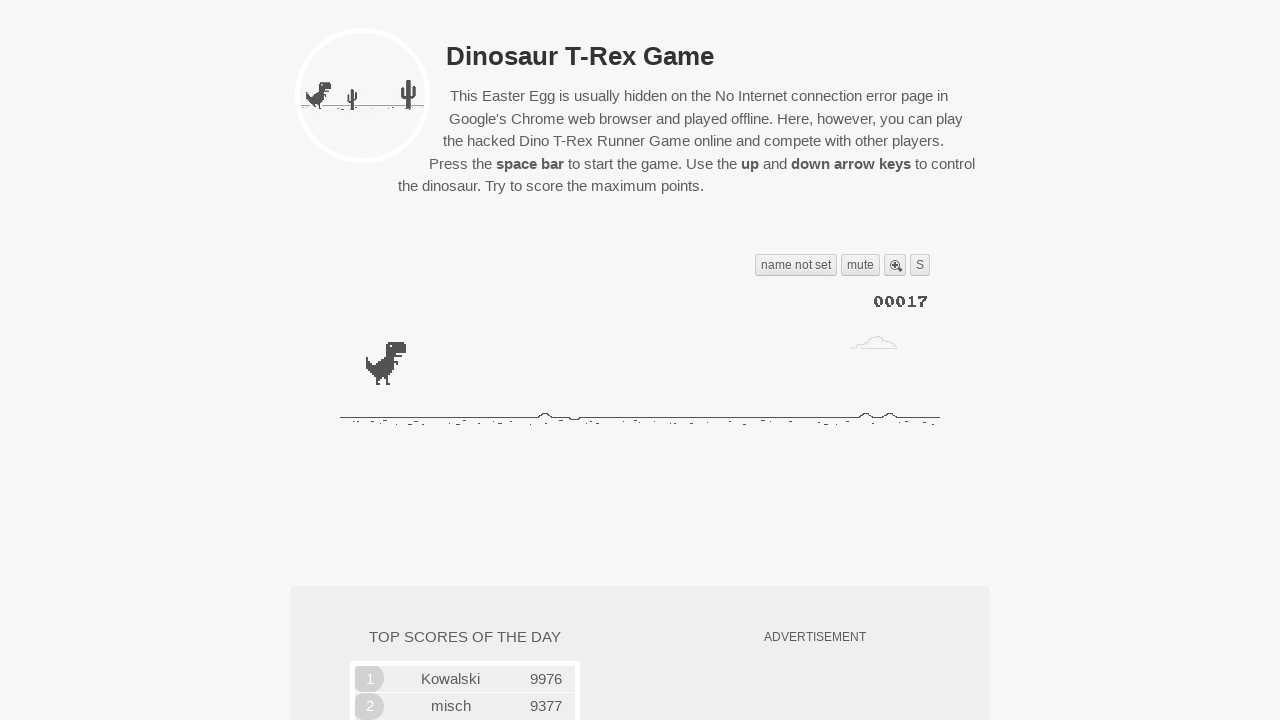

Waited between first and second jump
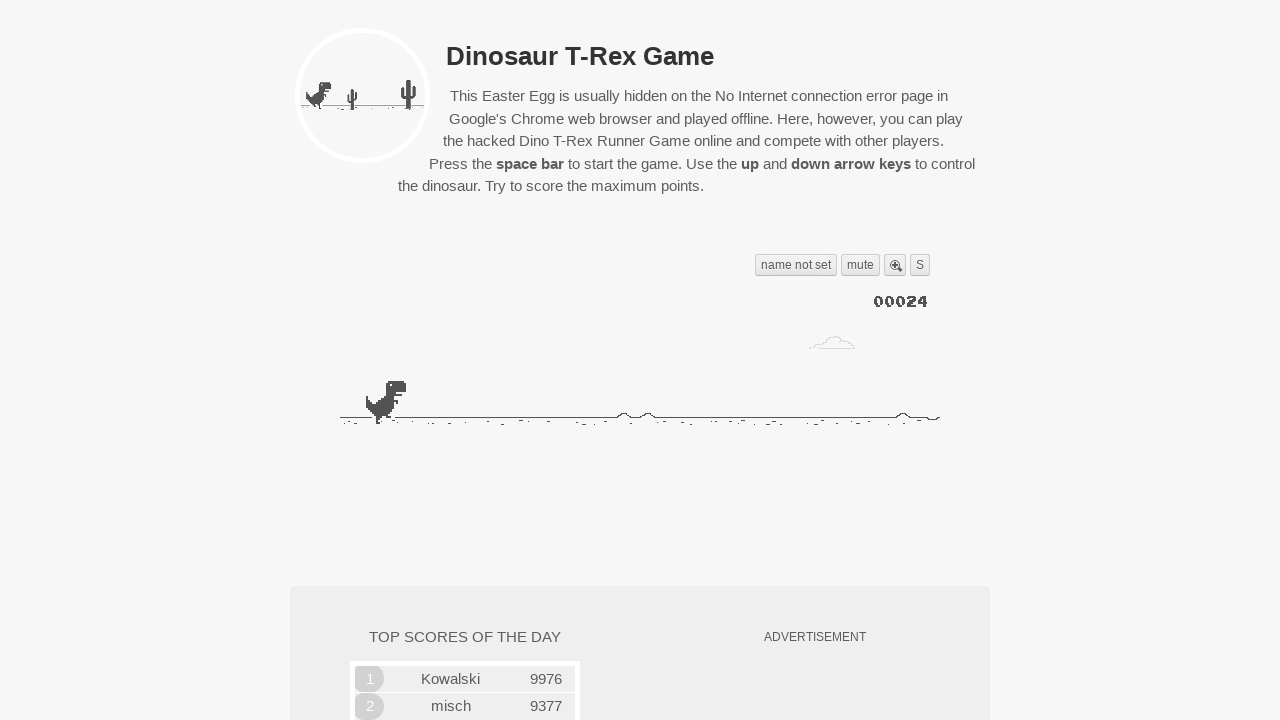

Second jump - pressed space
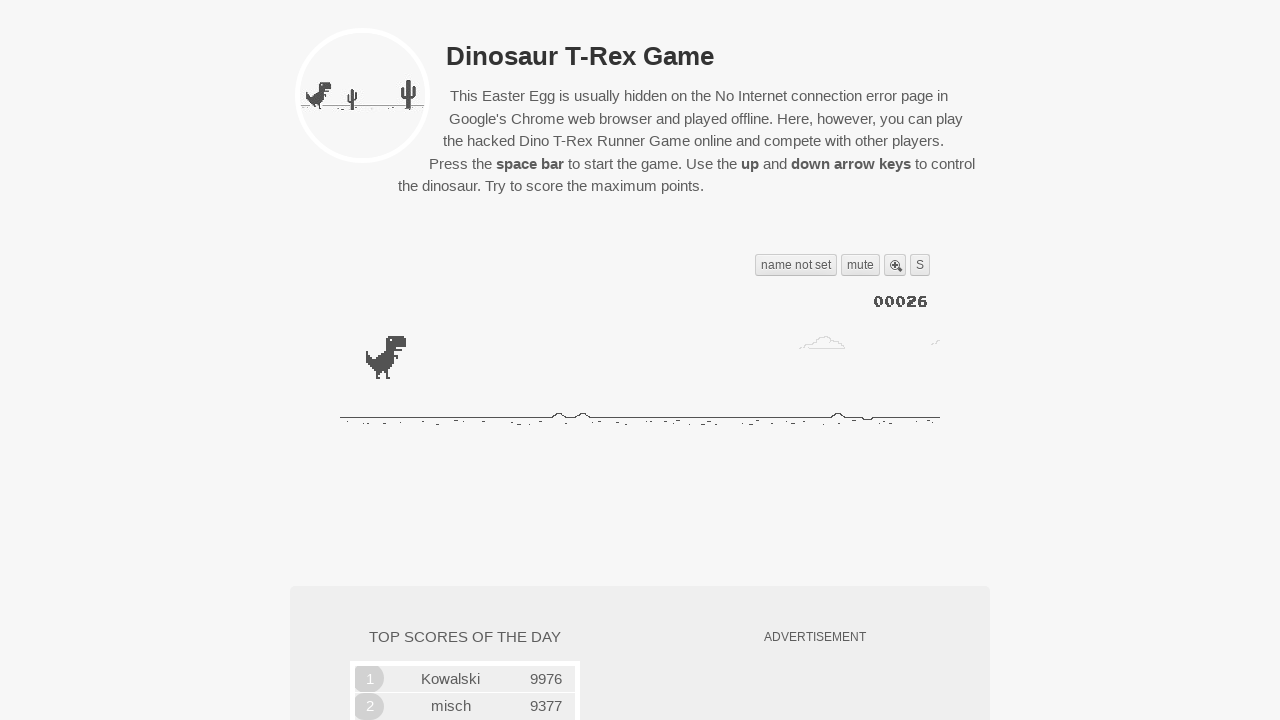

Waited between second and third jump
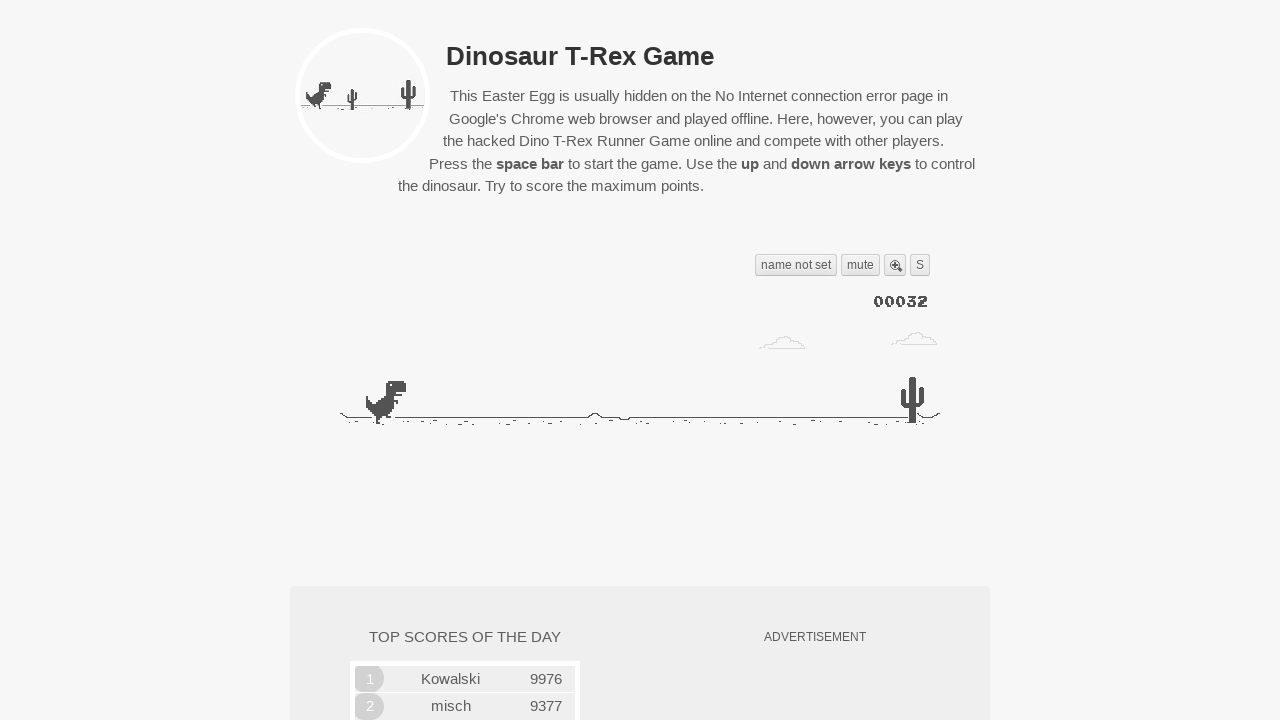

Third jump - pressed space
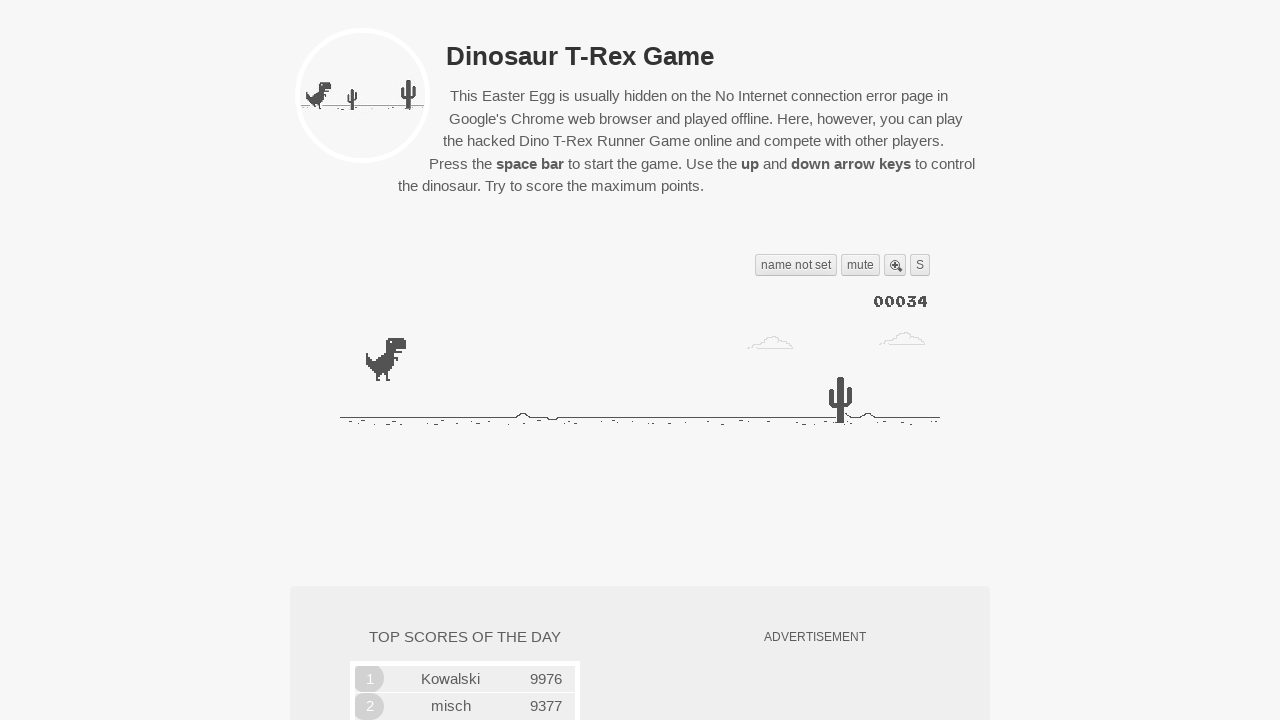

Waited after third jump
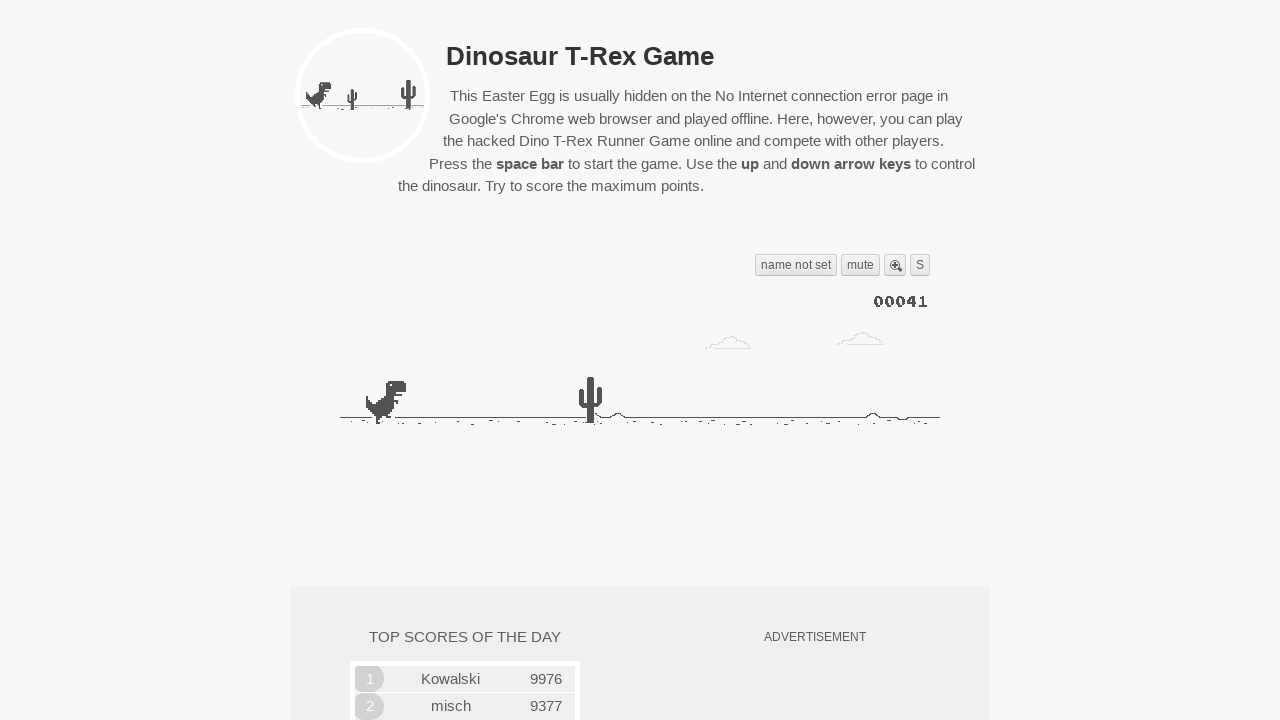

Final observation of game state
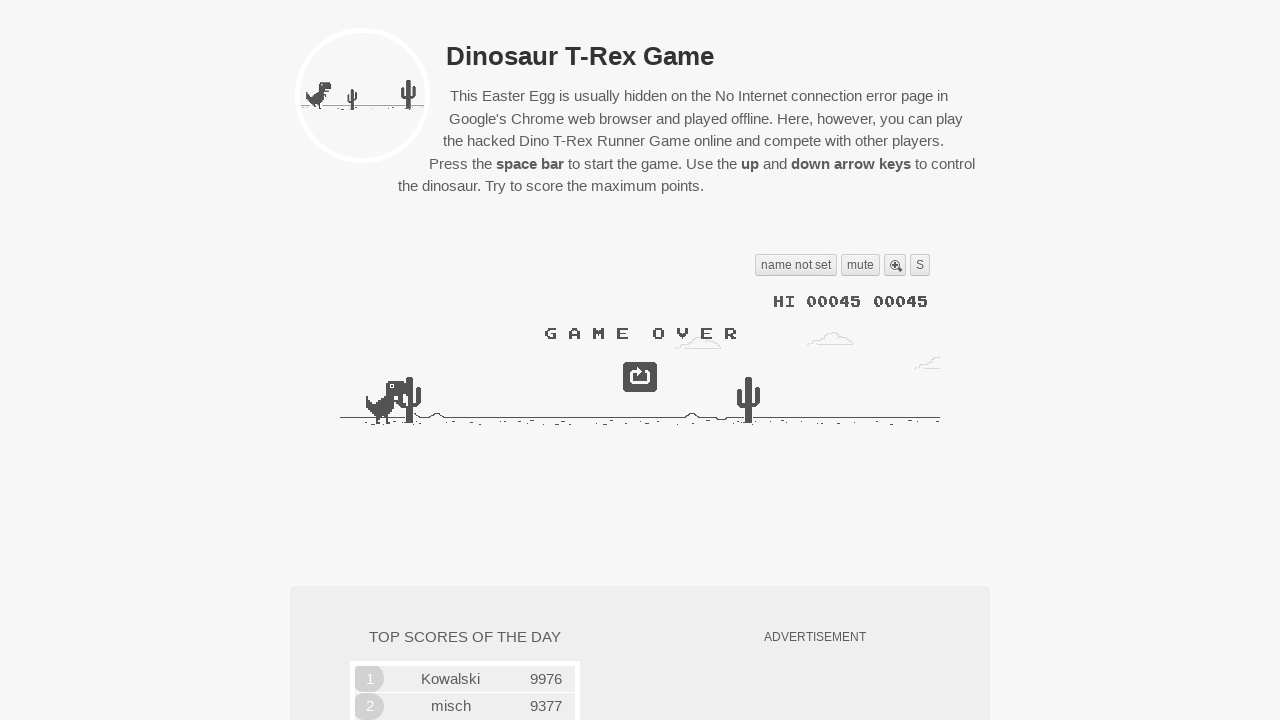

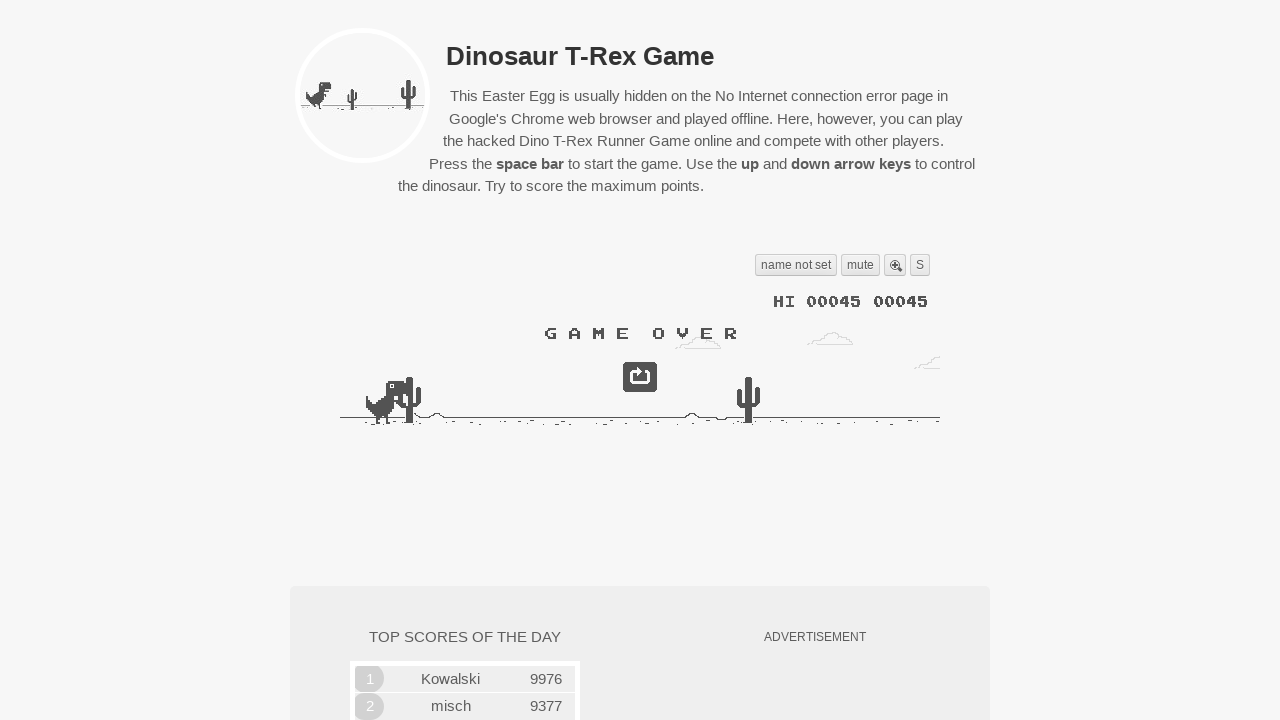